Tests double-click functionality by double-clicking a button and verifying the result text changes

Starting URL: https://automationfc.github.io/basic-form/index.html

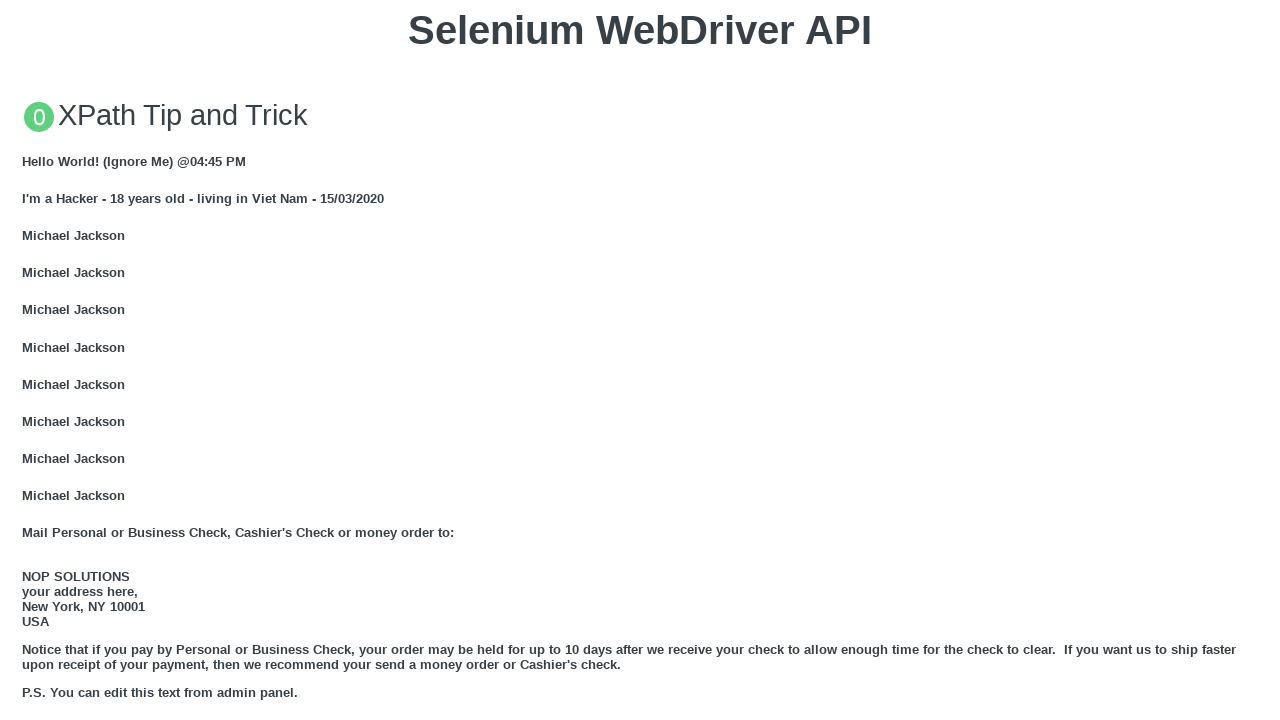

Scrolled double-click button into view
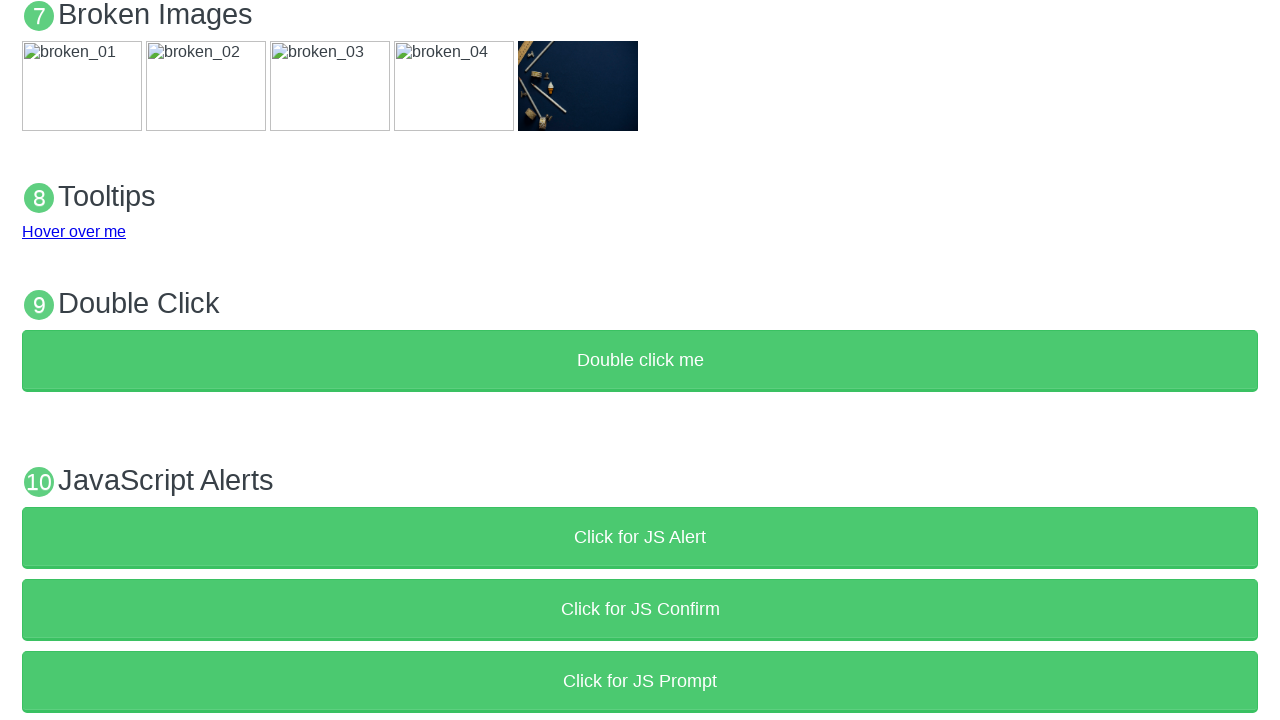

Double-clicked the 'Double click me' button at (640, 361) on xpath=//button[(text()='Double click me')]
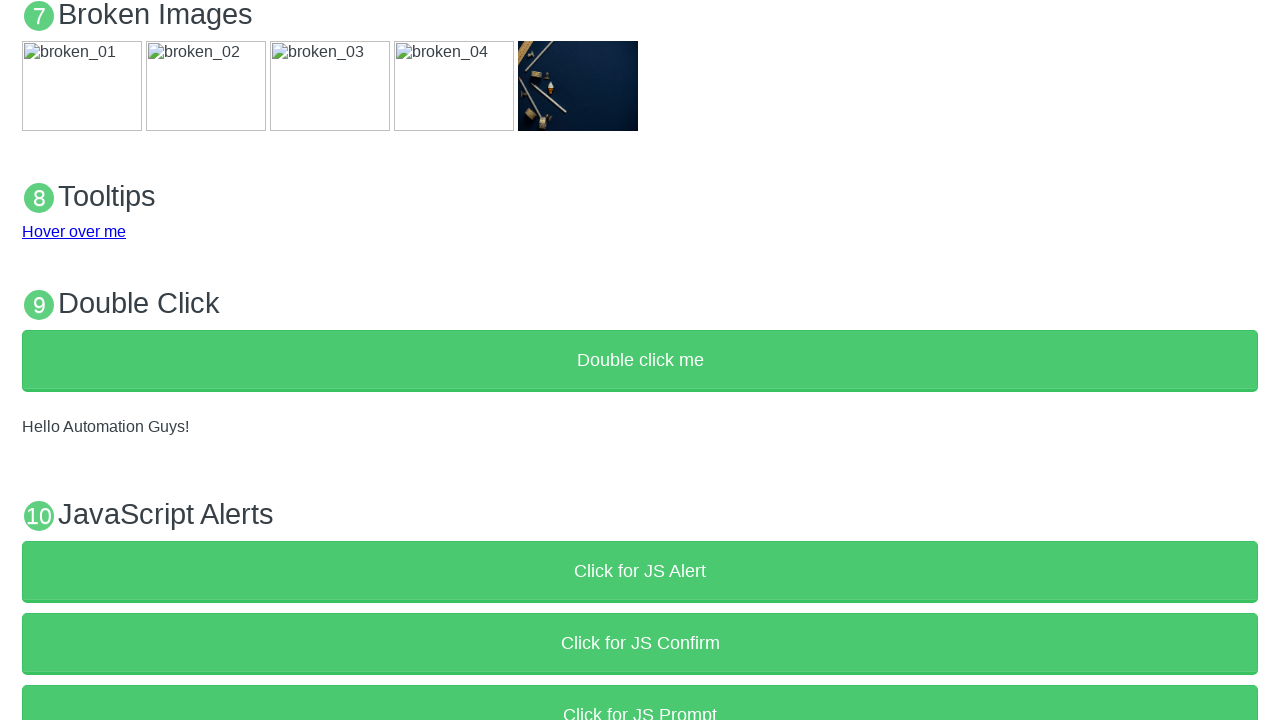

Result text element loaded and is visible
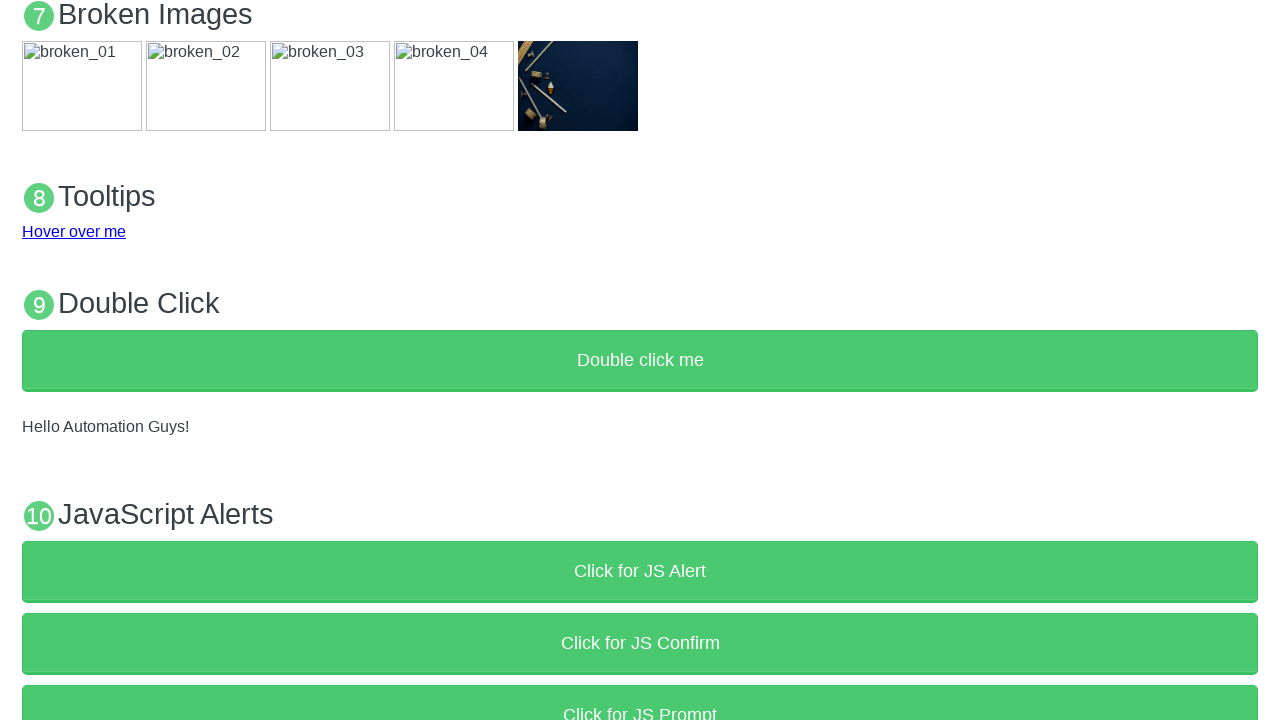

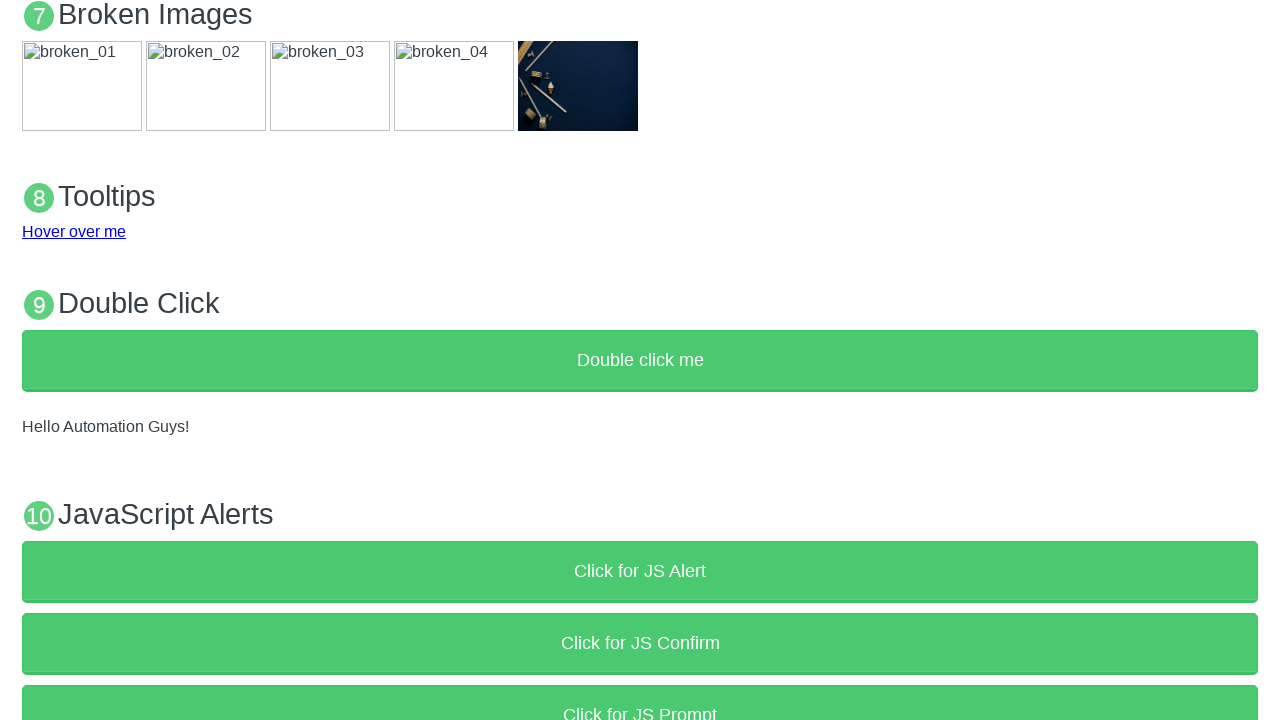